Tests the chatbot functionality by sending a question and verifying a response appears

Starting URL: https://abdullahlali.github.io/SugarSage/

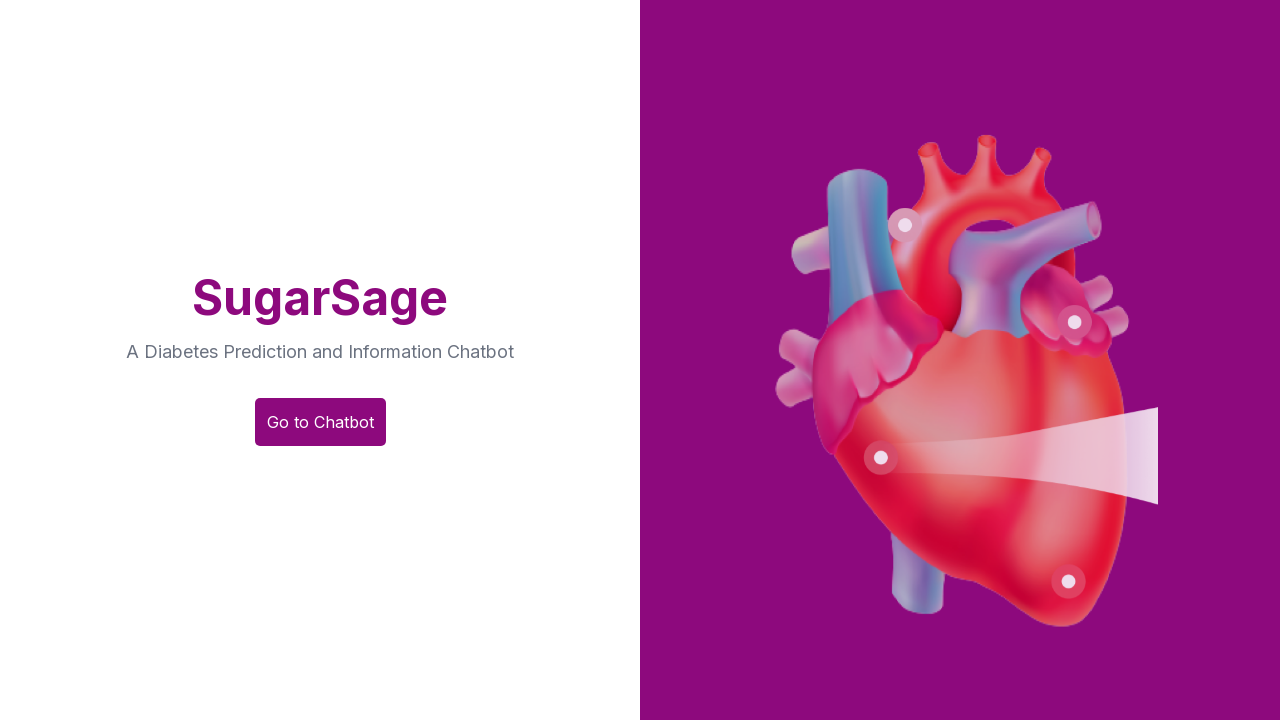

Page loaded with network idle state
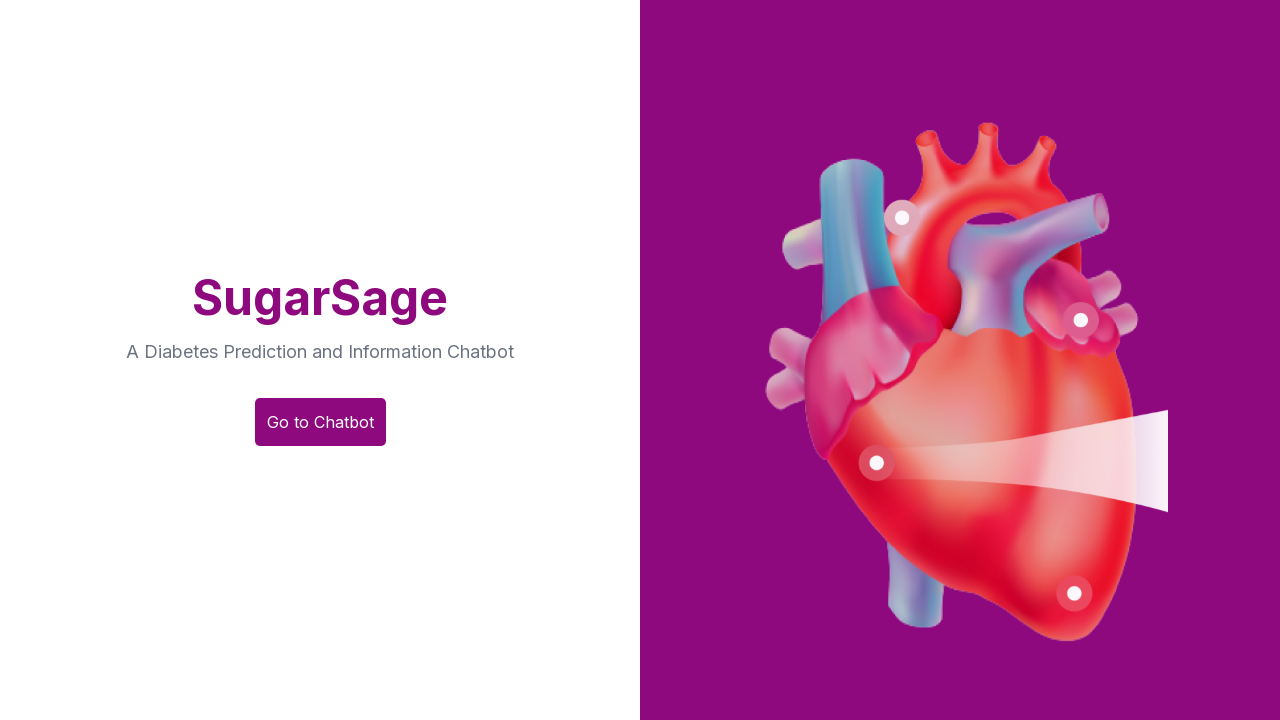

Scrolled to bottom of page to reach chatbot
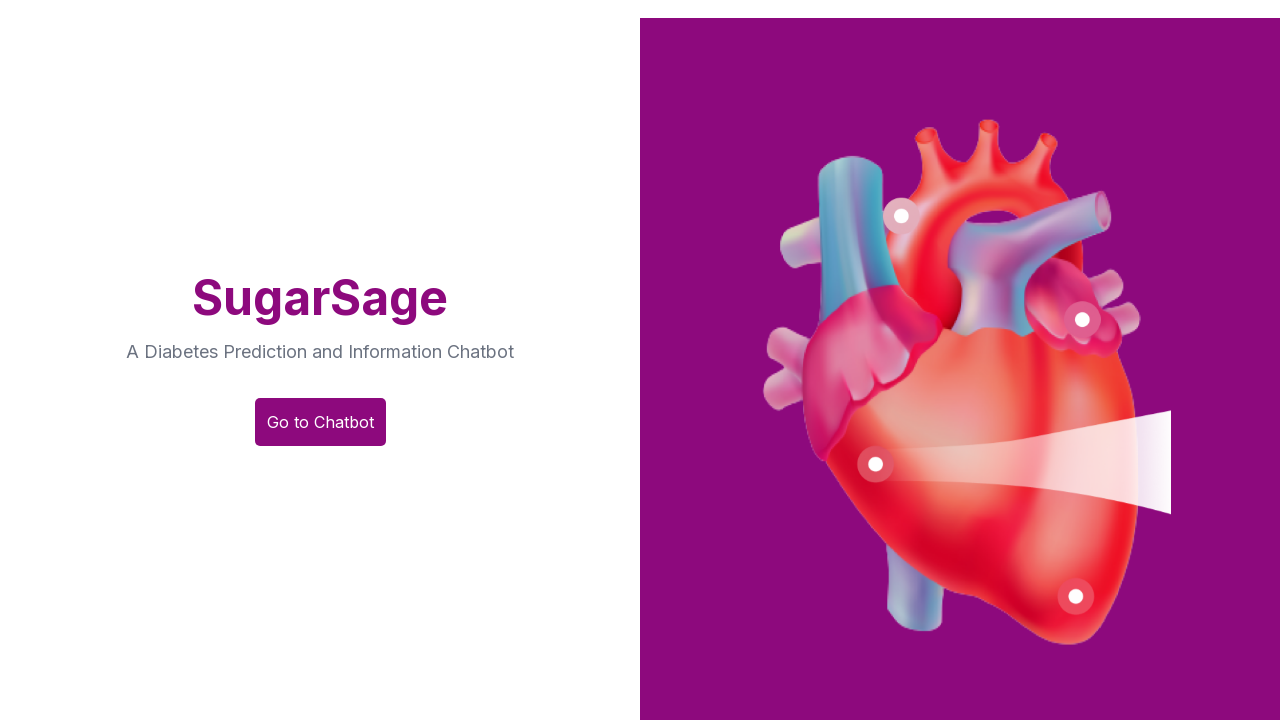

Chatbot input field became visible
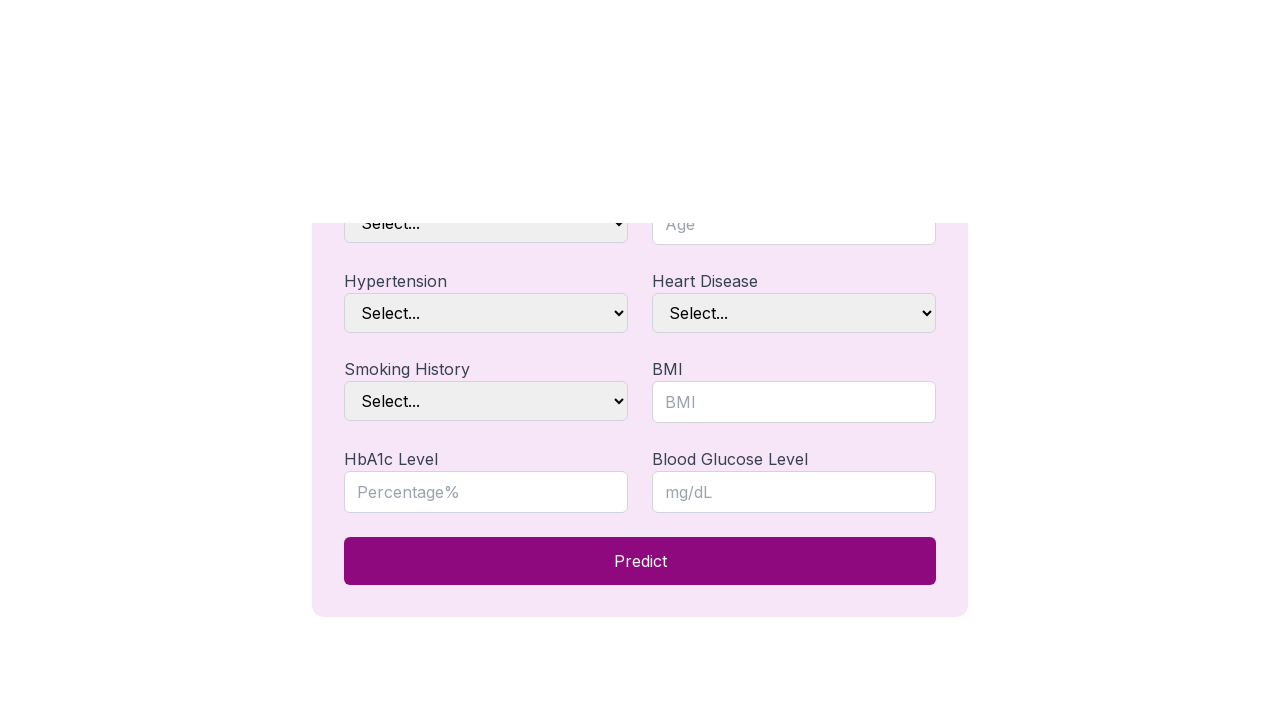

Send button became visible
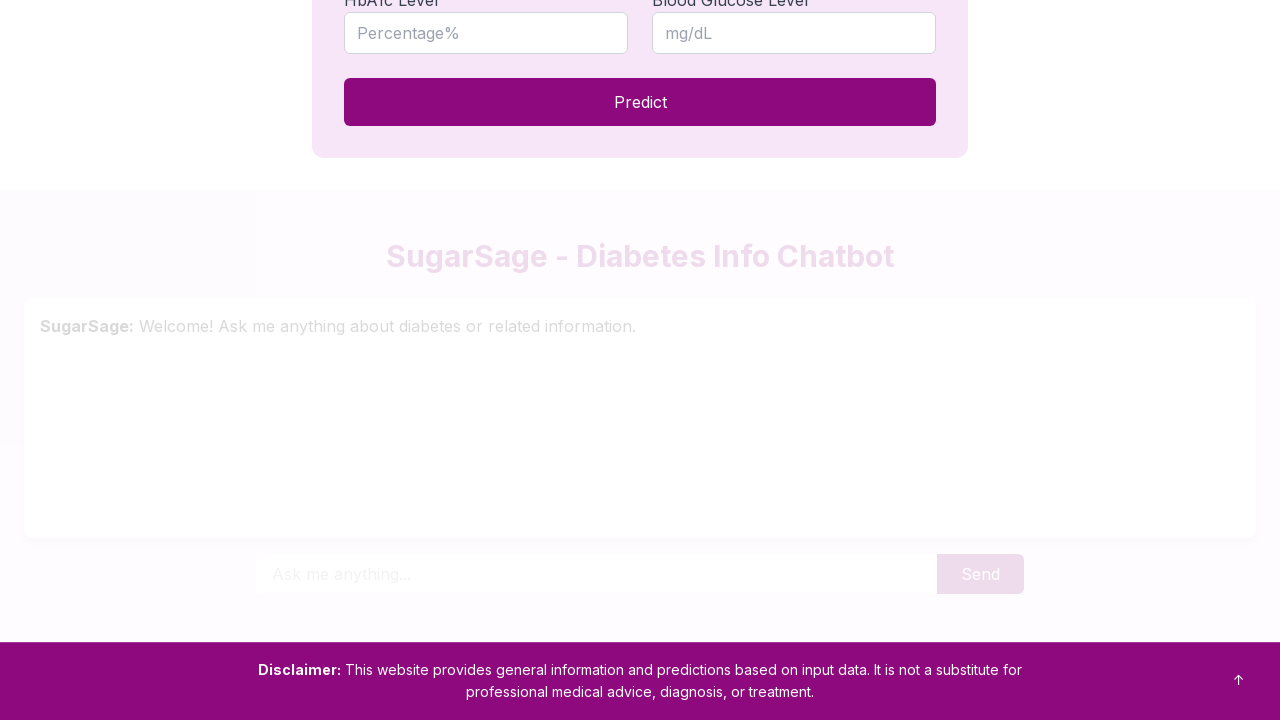

Entered question 'What is diabetes?' in chatbot input field on #user-input
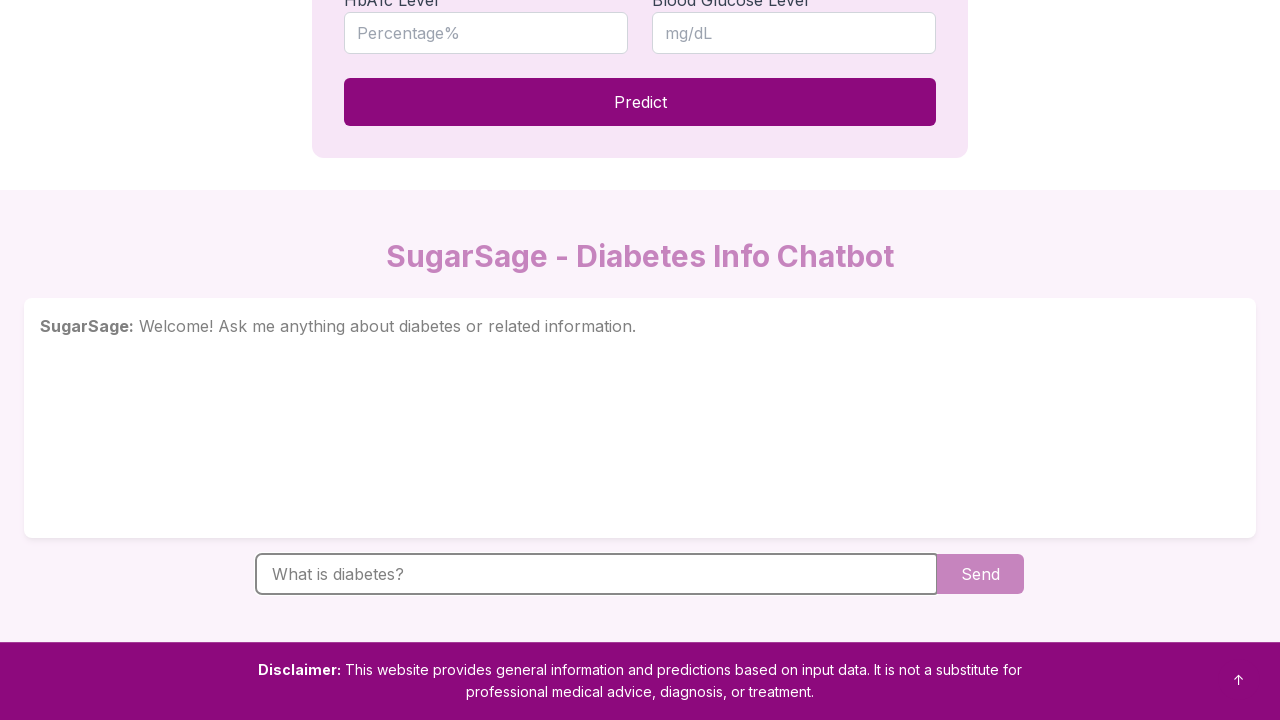

Clicked send button to submit question at (980, 574) on #send-button
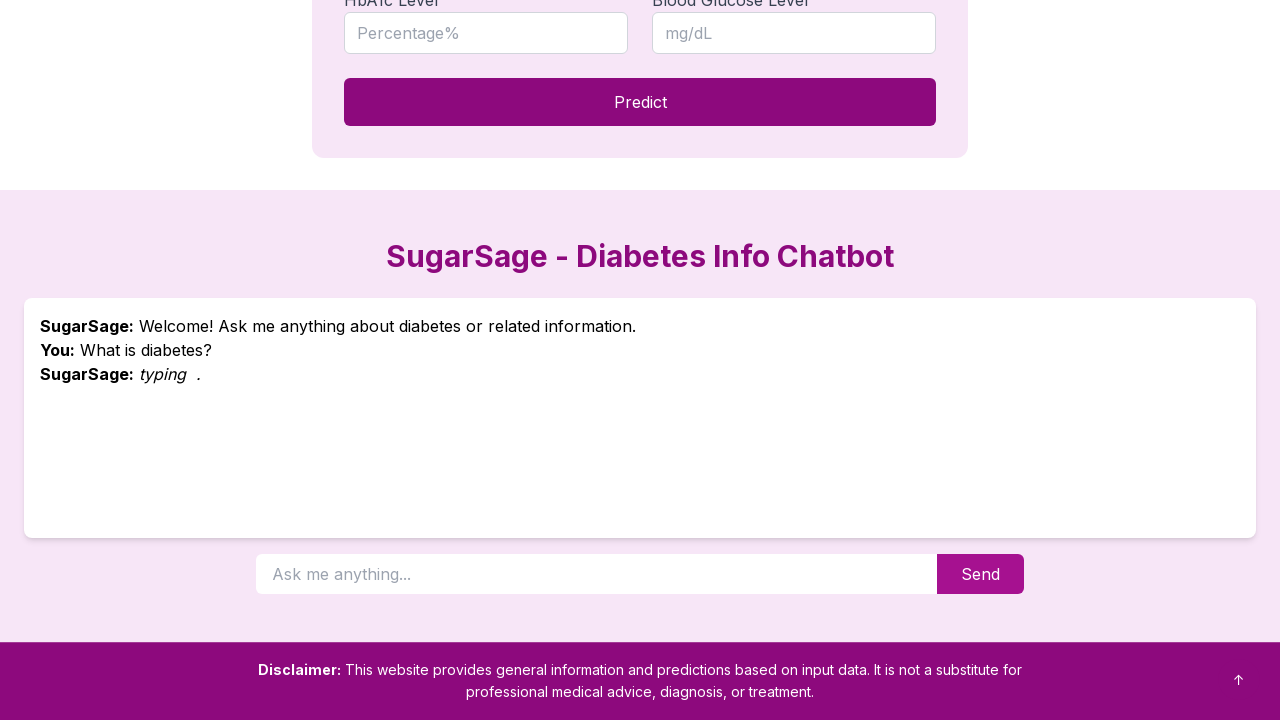

Chatbot response appeared in chatbox
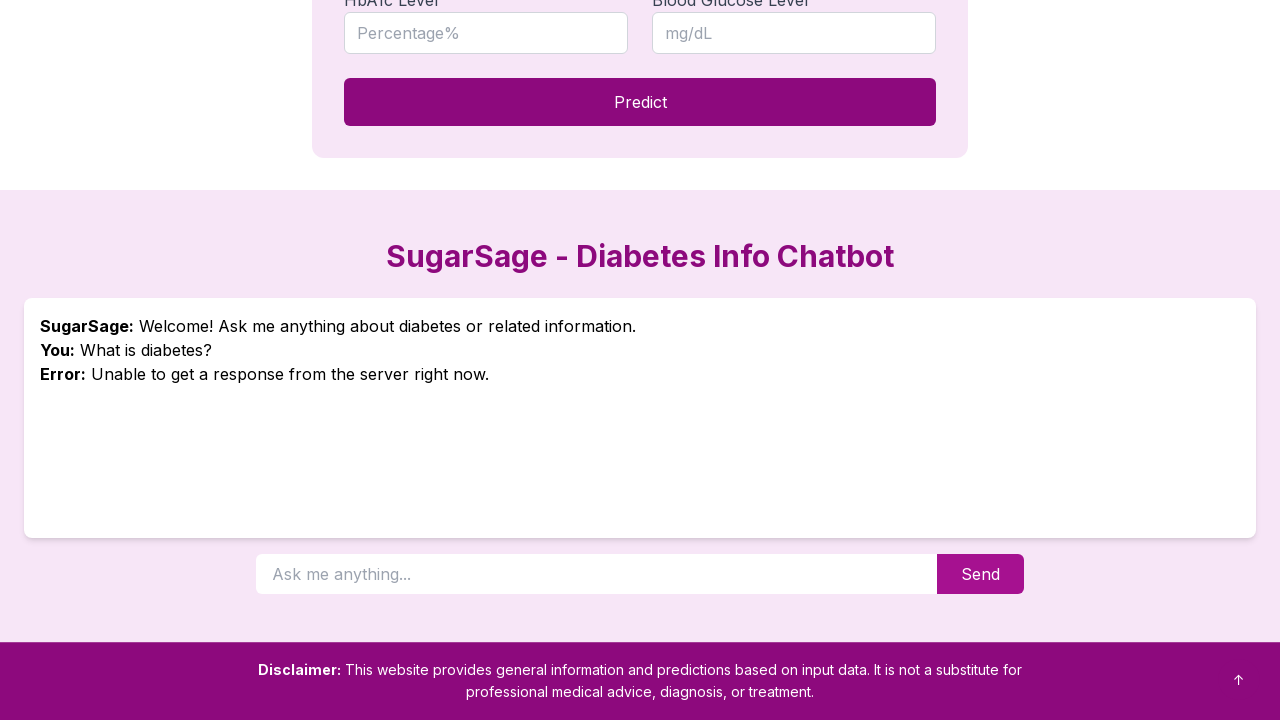

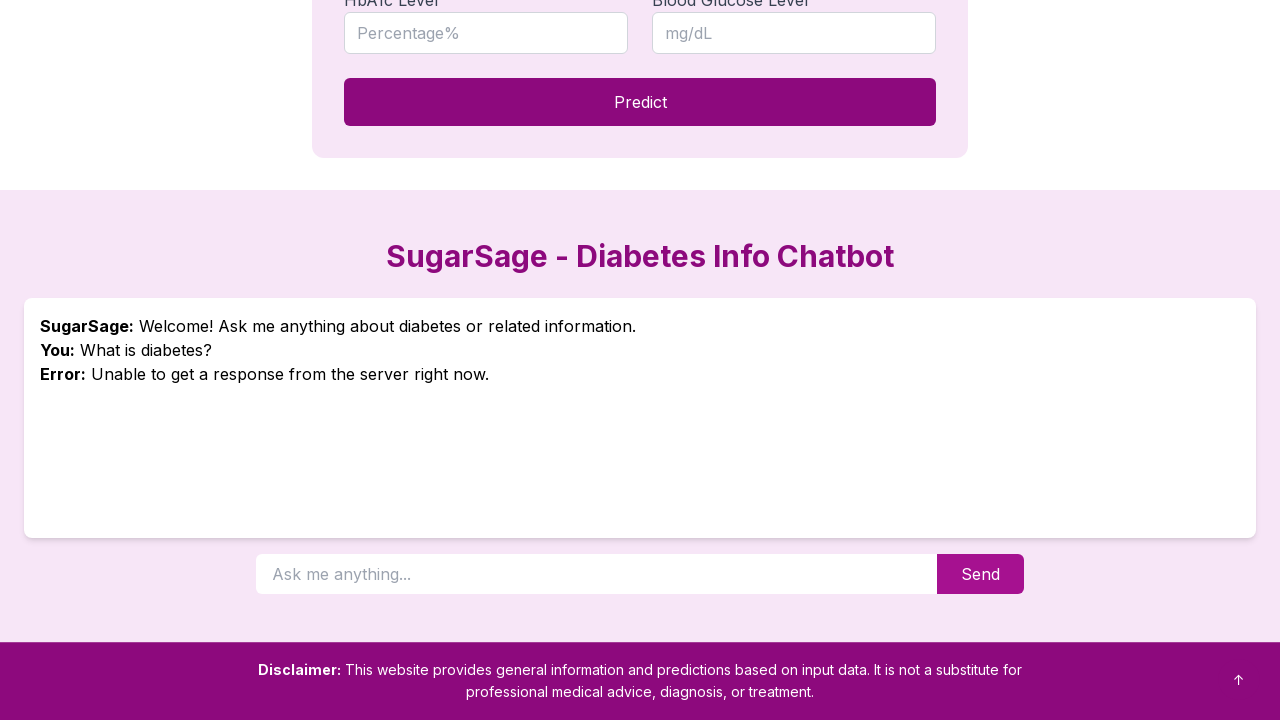